Tests the text comparison functionality by entering two different text strings in the input fields and clicking the Compare button to see the differences

Starting URL: https://text-compare.com/

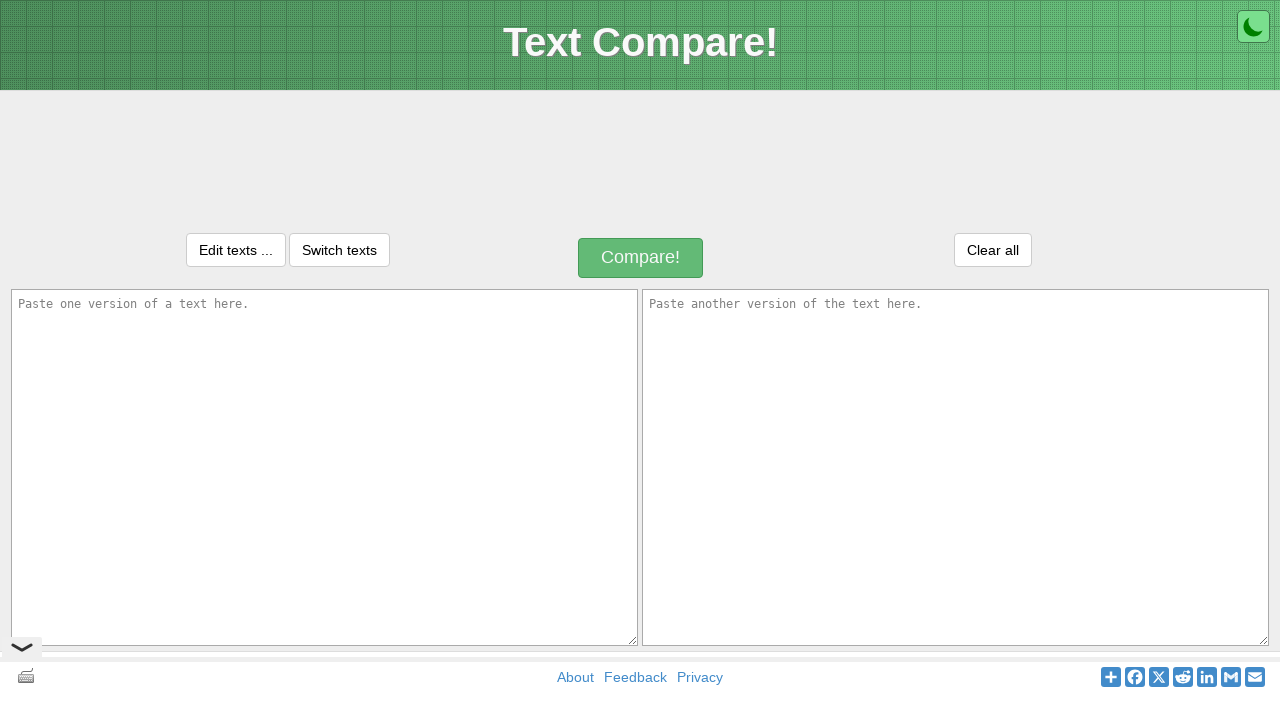

Filled first text input field with 'Bharti' on #inputText1
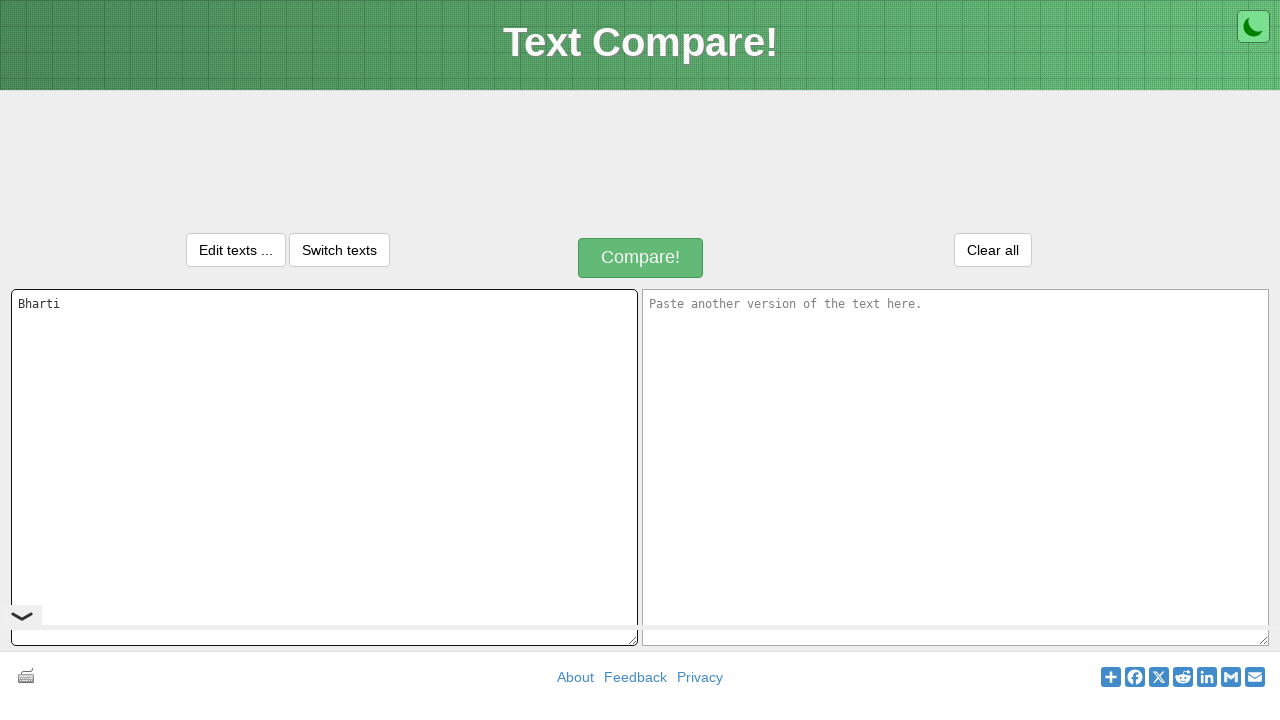

Filled second text input field with 'bharati' on #inputText2
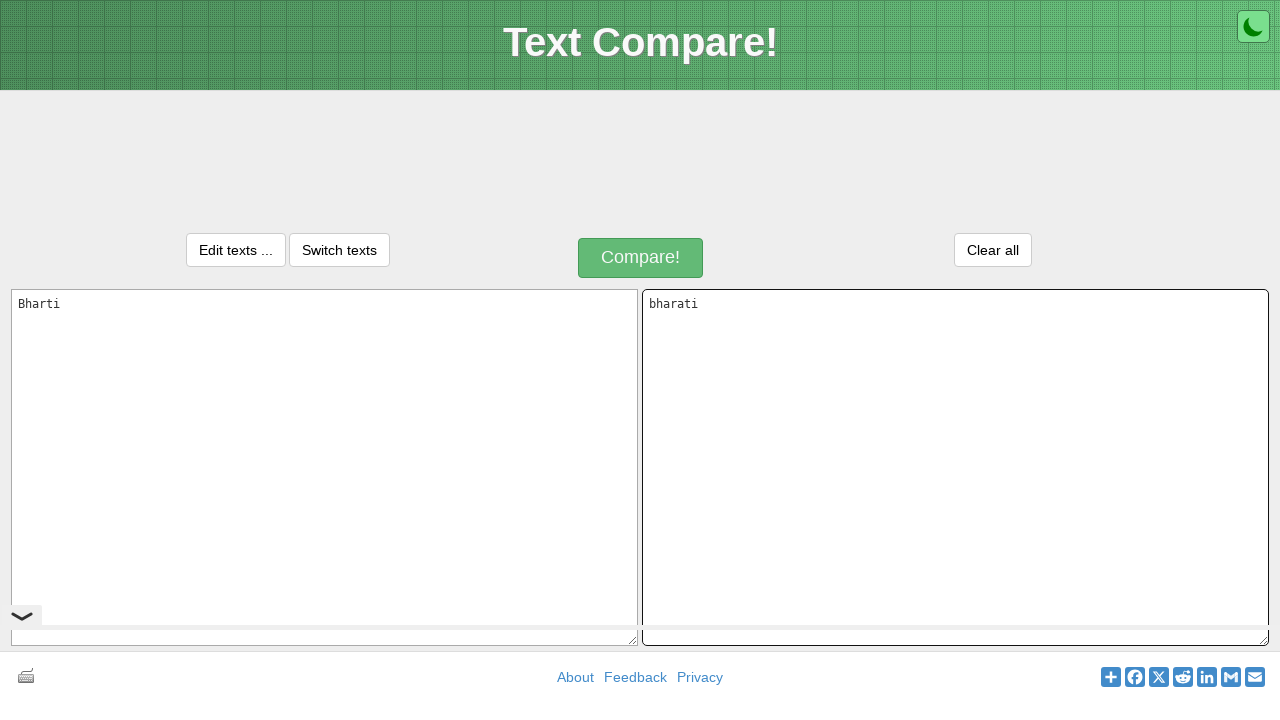

Clicked the Compare button to see text differences at (641, 258) on xpath=//div[text()='Compare!']
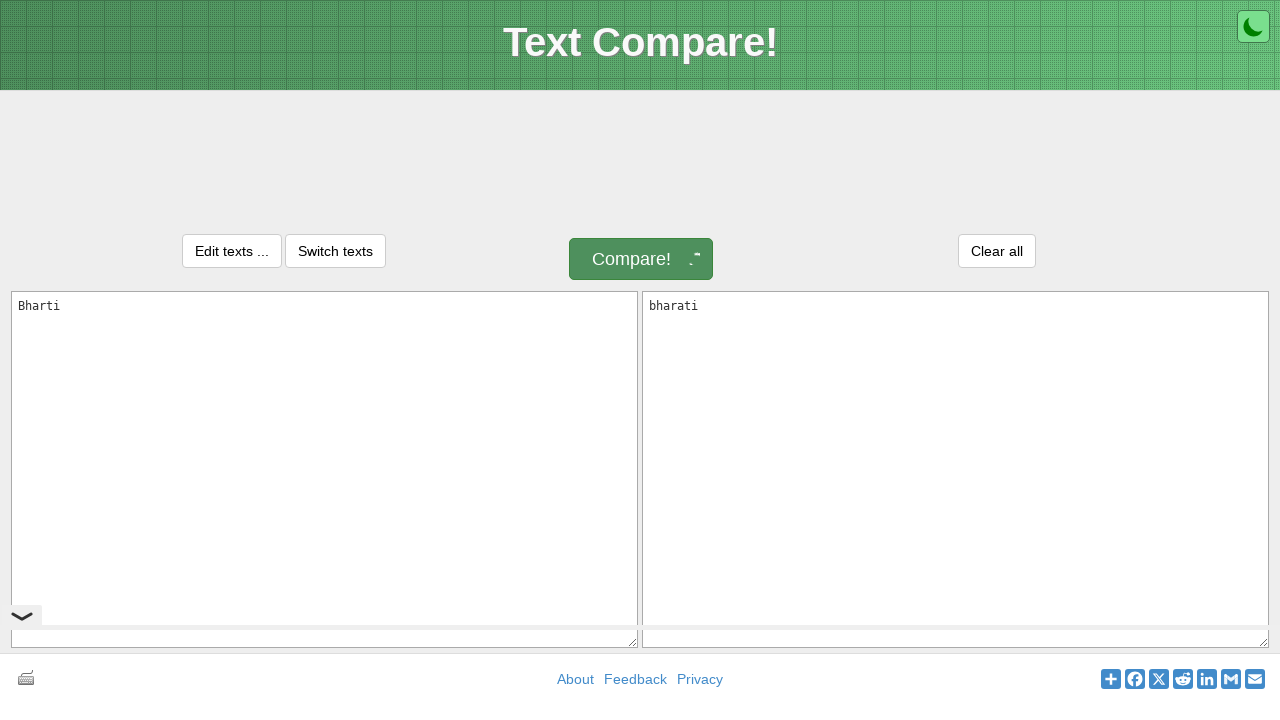

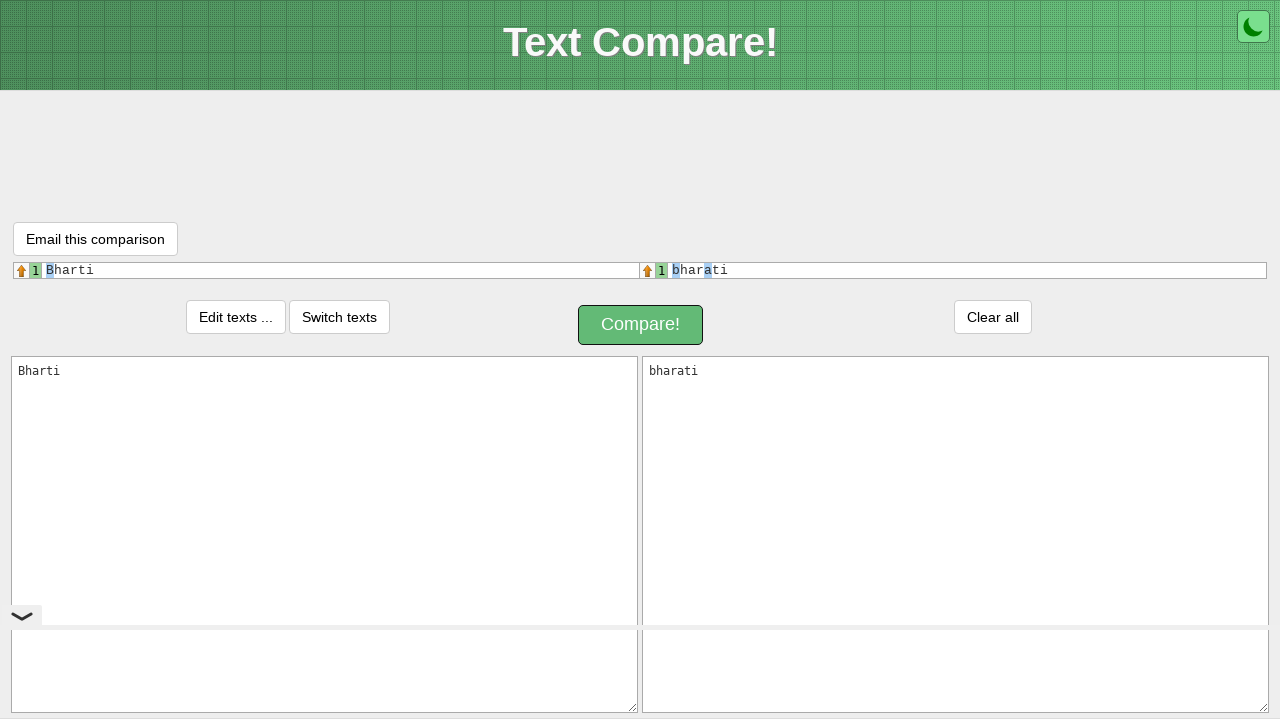